Tests GreensTech navigation by hovering over Courses and Software Testing menus, then clicking Selenium Certification

Starting URL: http://greenstech.in/selenium-course-content.html

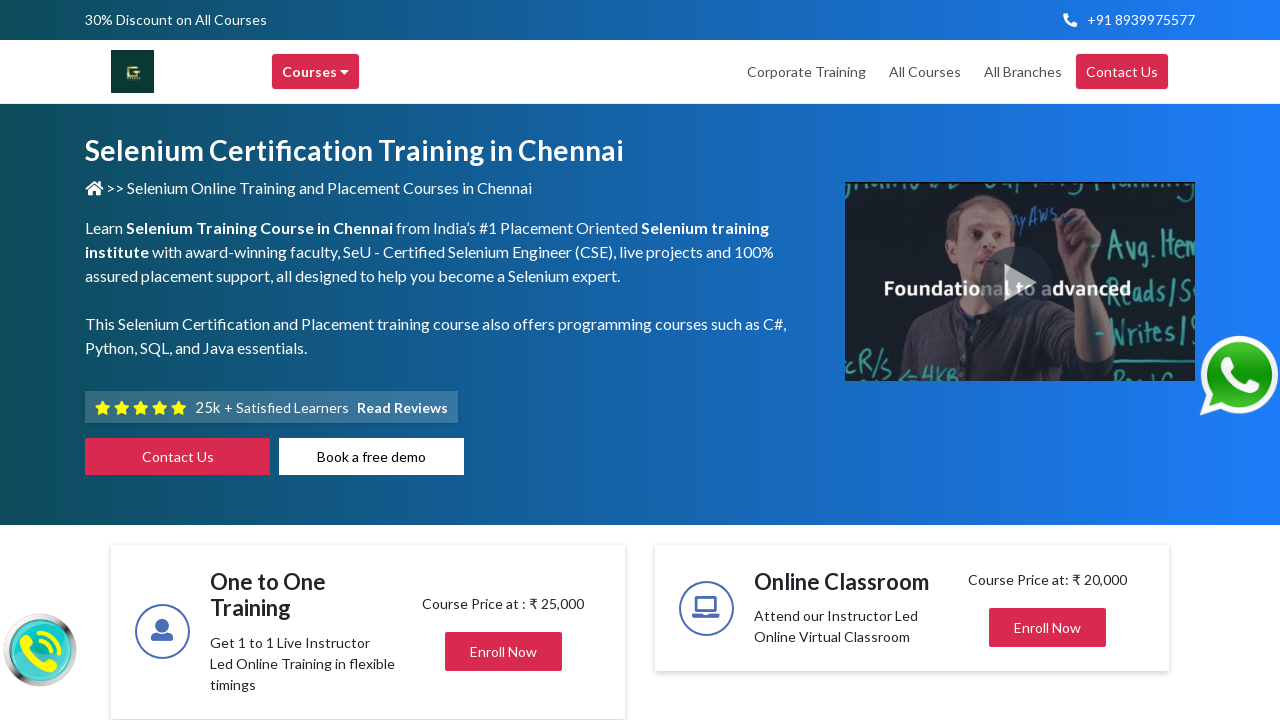

Hovered over Courses menu at (316, 72) on xpath=//div[text()='Courses ']
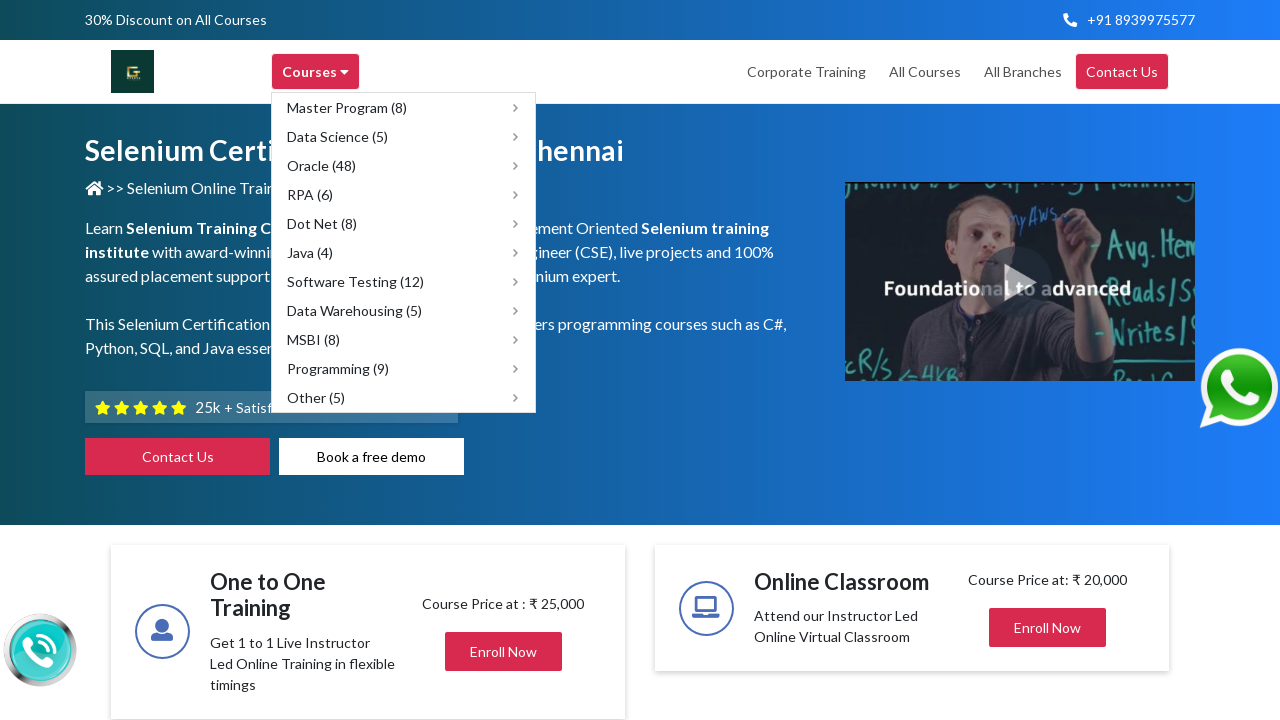

Hovered over Software Testing submenu at (356, 282) on xpath=//span[text()='Software Testing (12)']
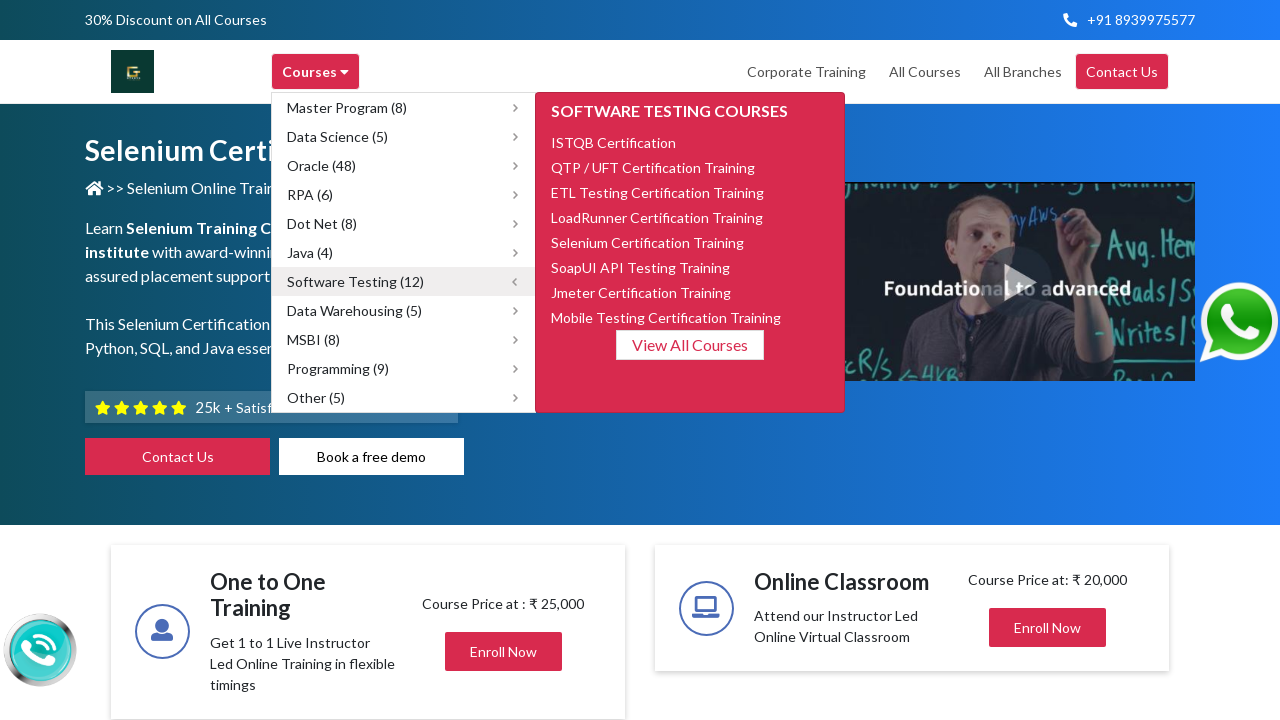

Clicked on Selenium Certification Training link at (648, 242) on xpath=//span[text()='Selenium Certification Training']
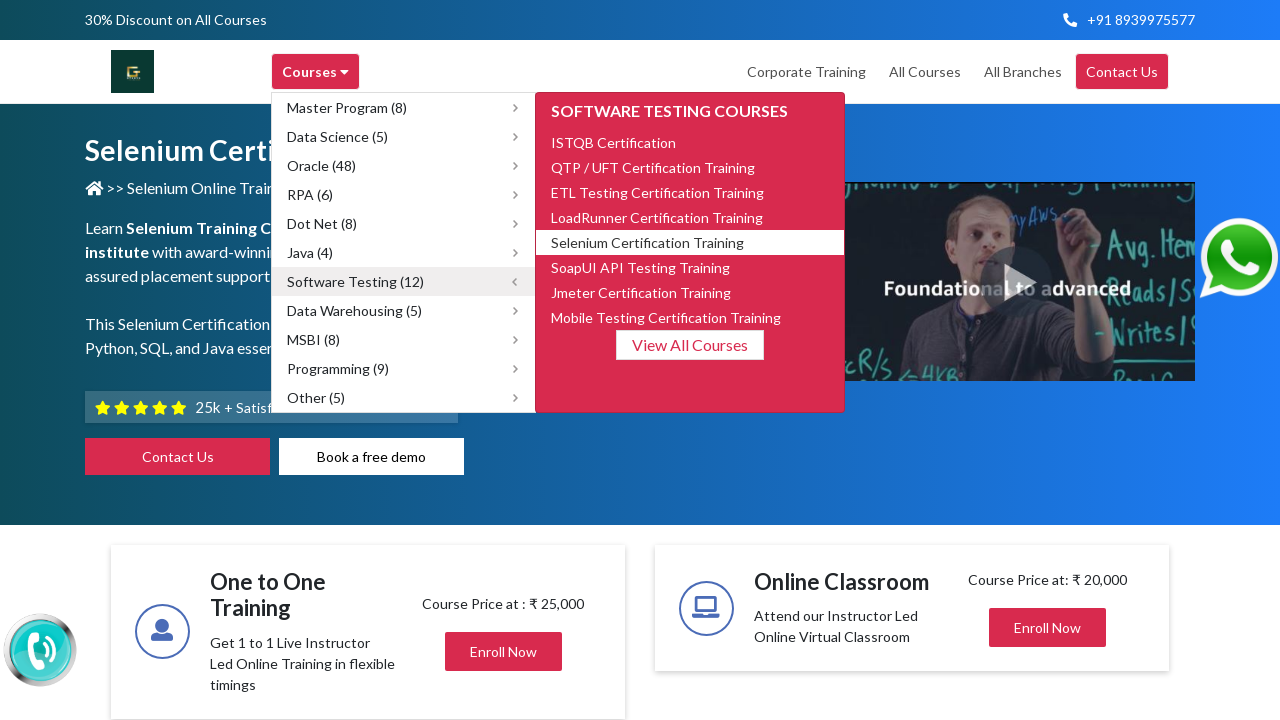

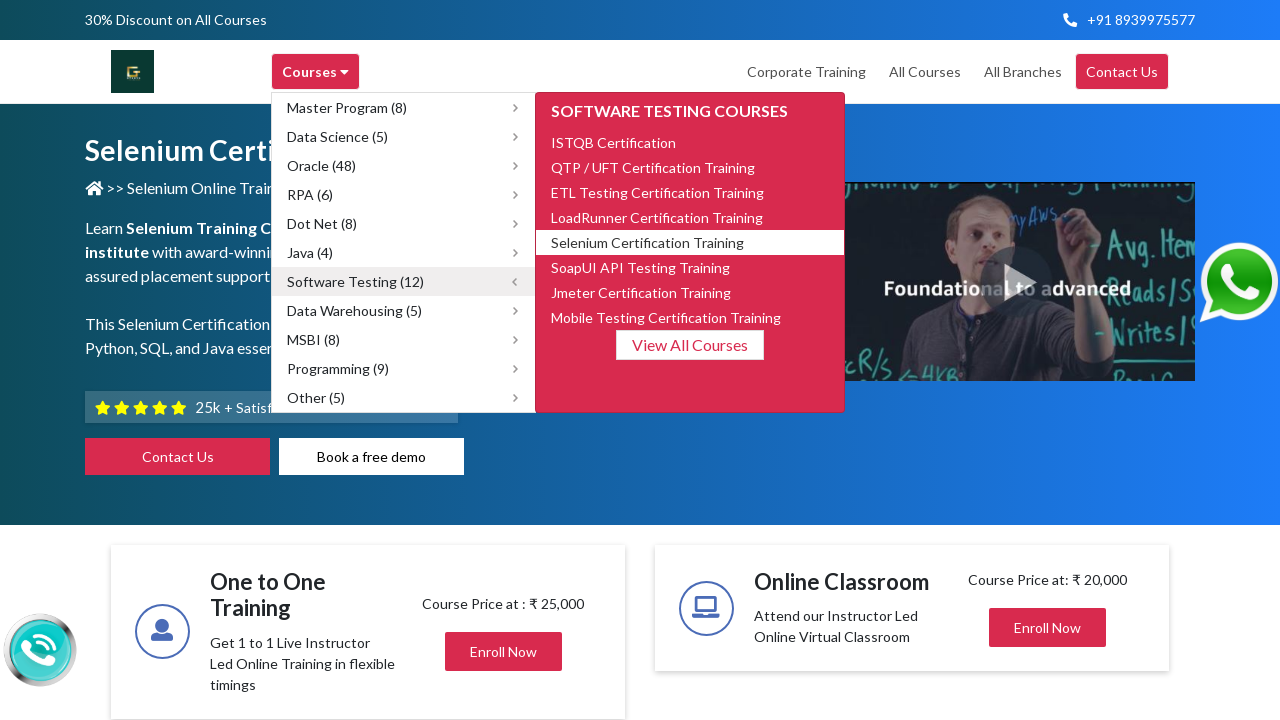